Tests Google Translate 5000 character limit by entering maximum characters and verifying extra characters are not accepted

Starting URL: https://translate.google.com.ar/?hl=es&sl=es&tl=en&op=translate

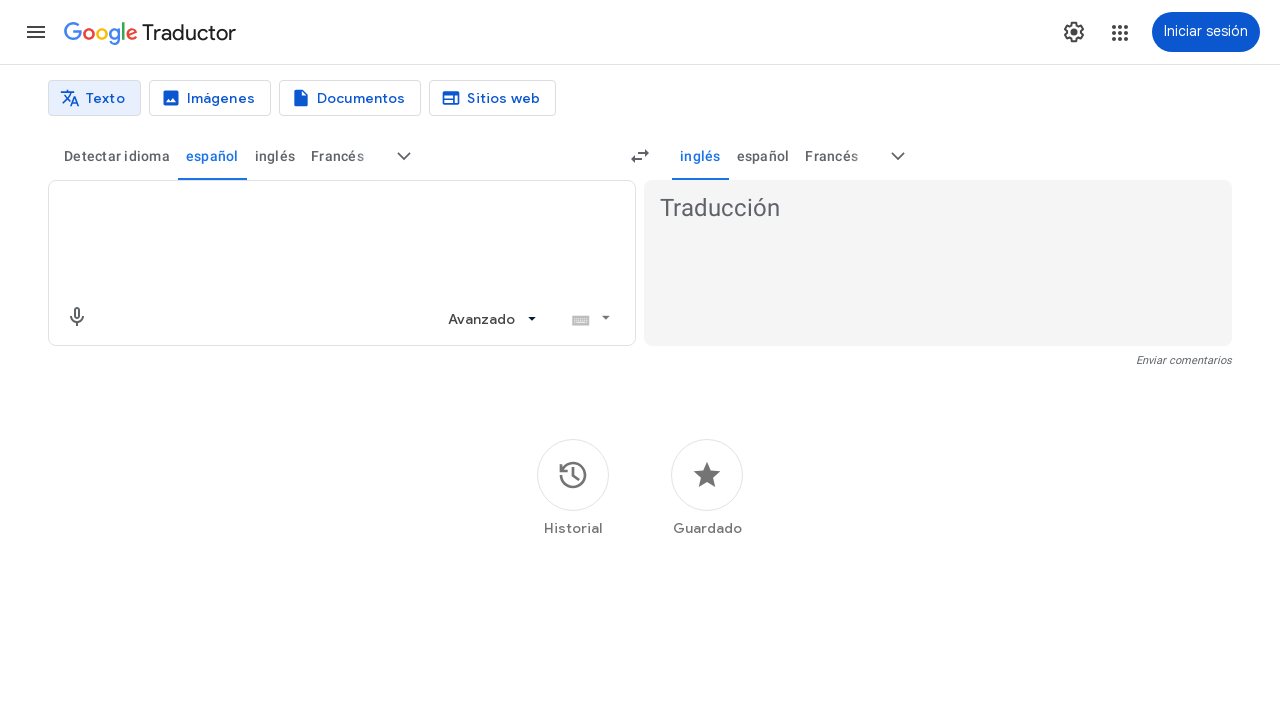

Filled textarea with 5000 'a' characters (maximum limit) on textarea[jsname="BJE2fc"]
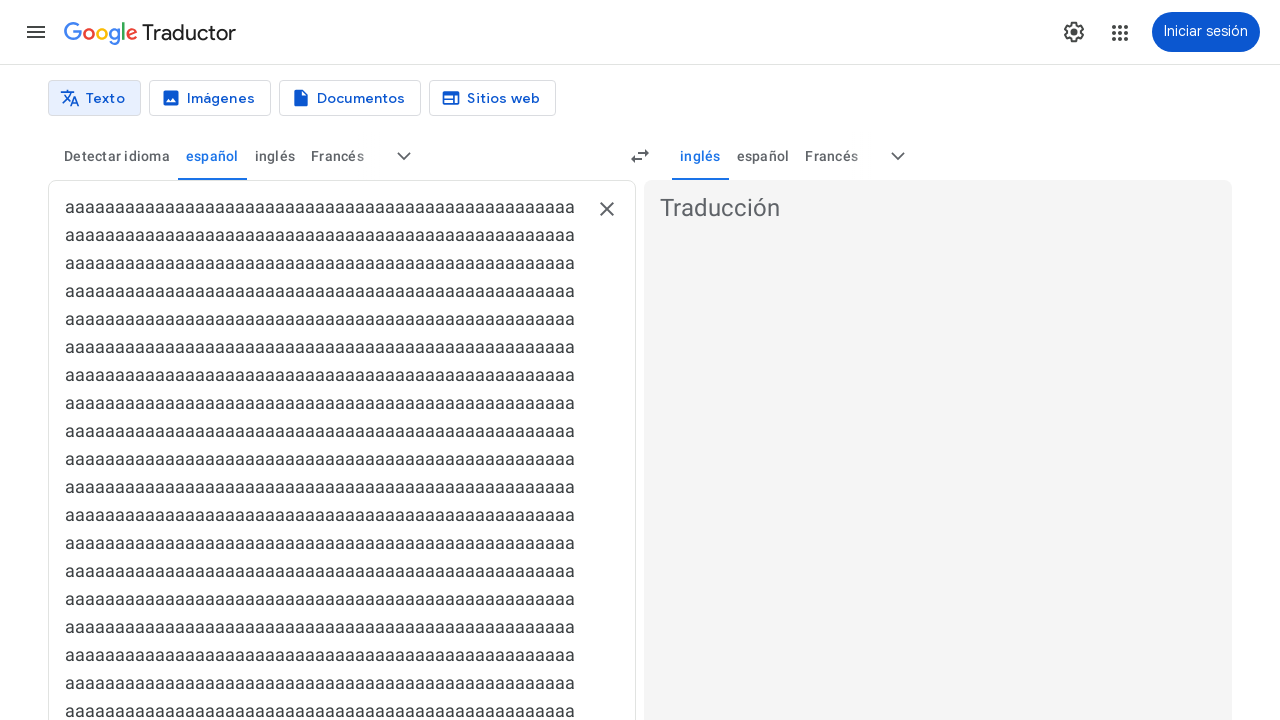

Attempted to add one more character 'b' to exceed the 5000 character limit
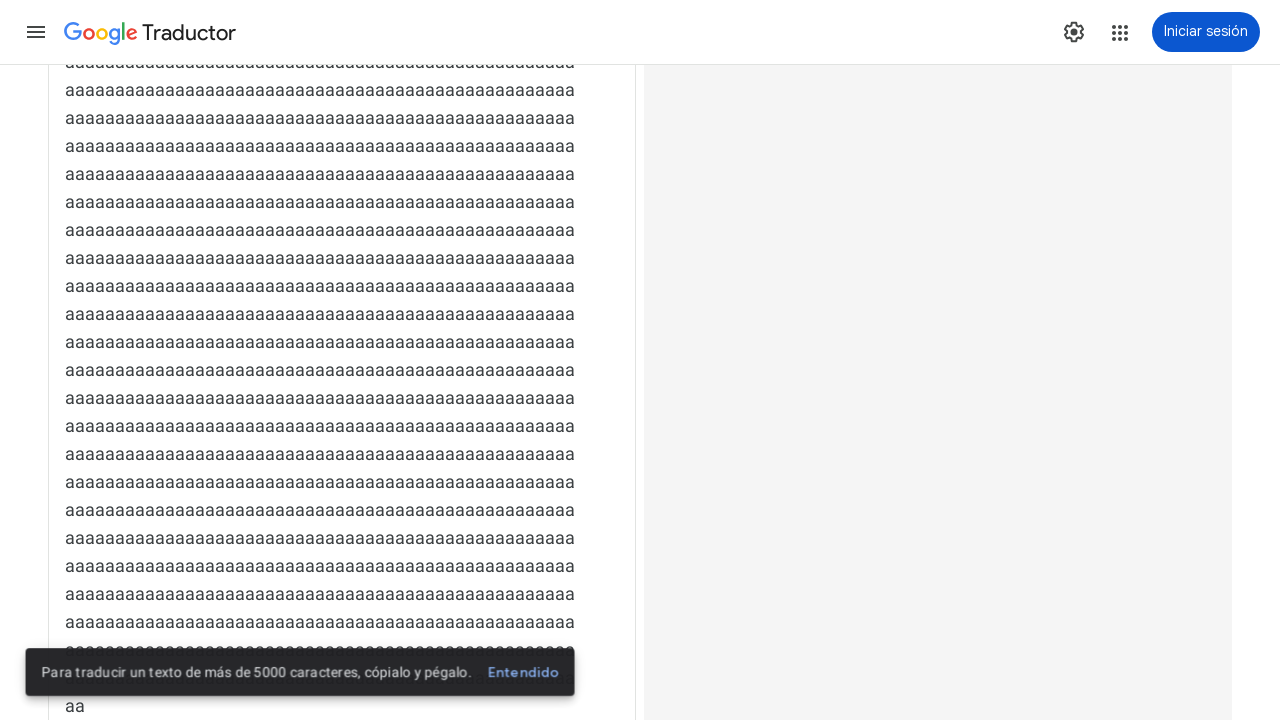

Scrolled to bottom of page to view character counter
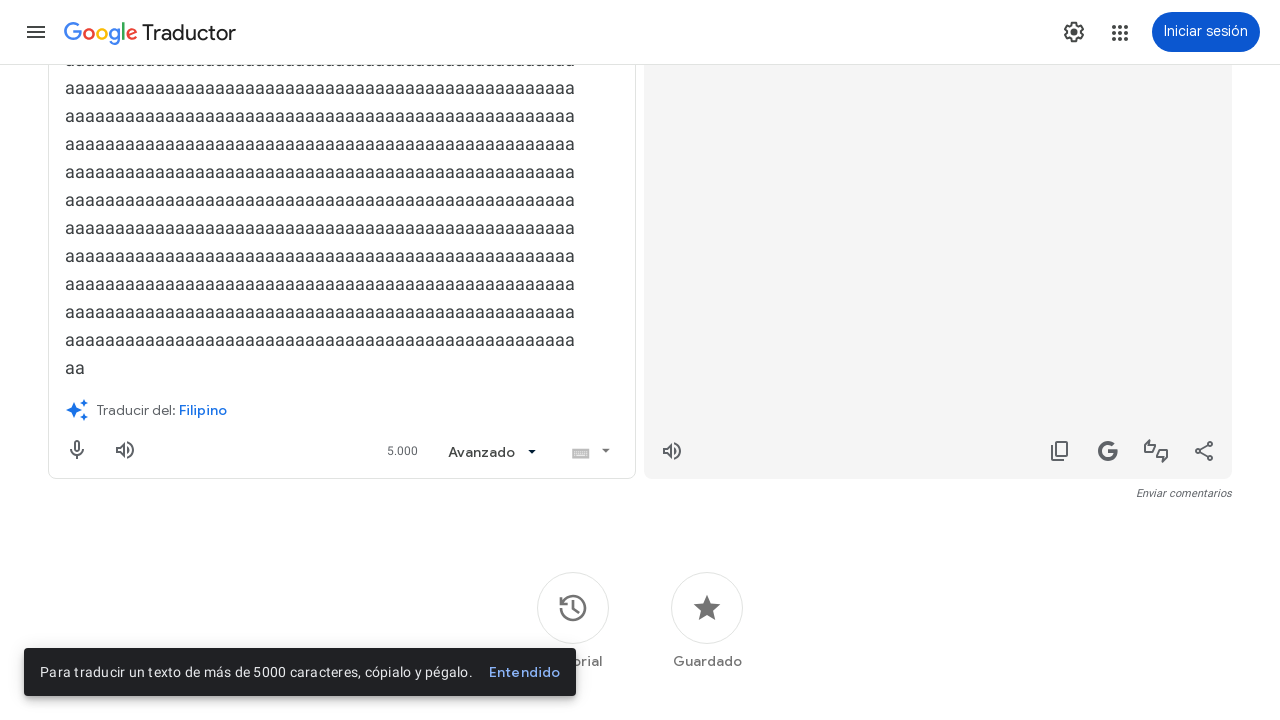

Character counter element is now visible
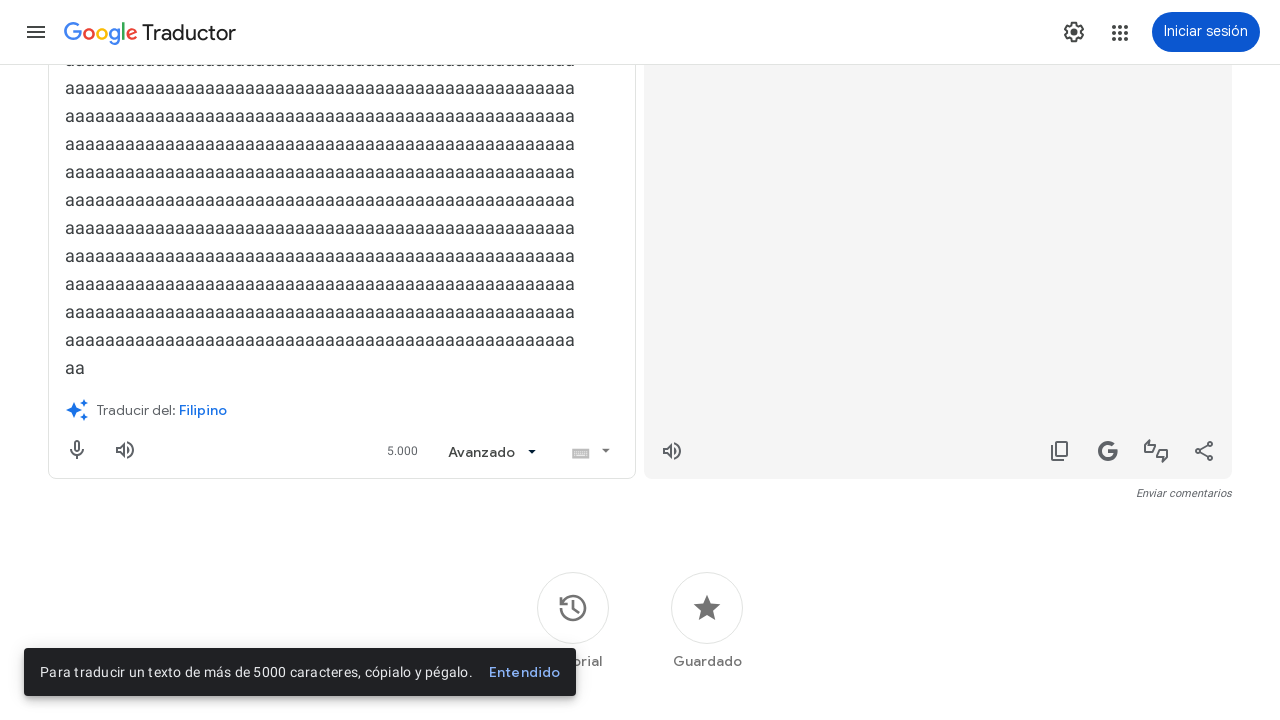

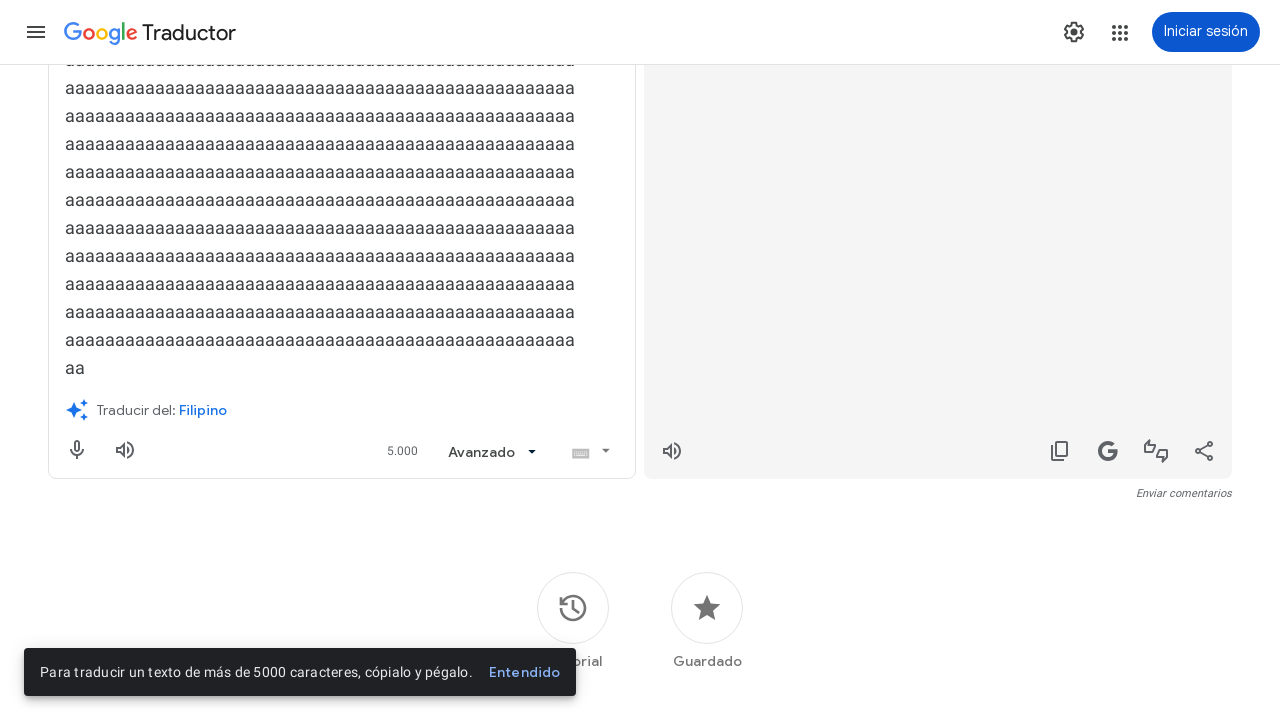